Tests a demo practice form by filling in name, email, and password fields, then submitting the form on a QSpiders demo application.

Starting URL: https://demoapps.qspiders.com/ui?scenario=1

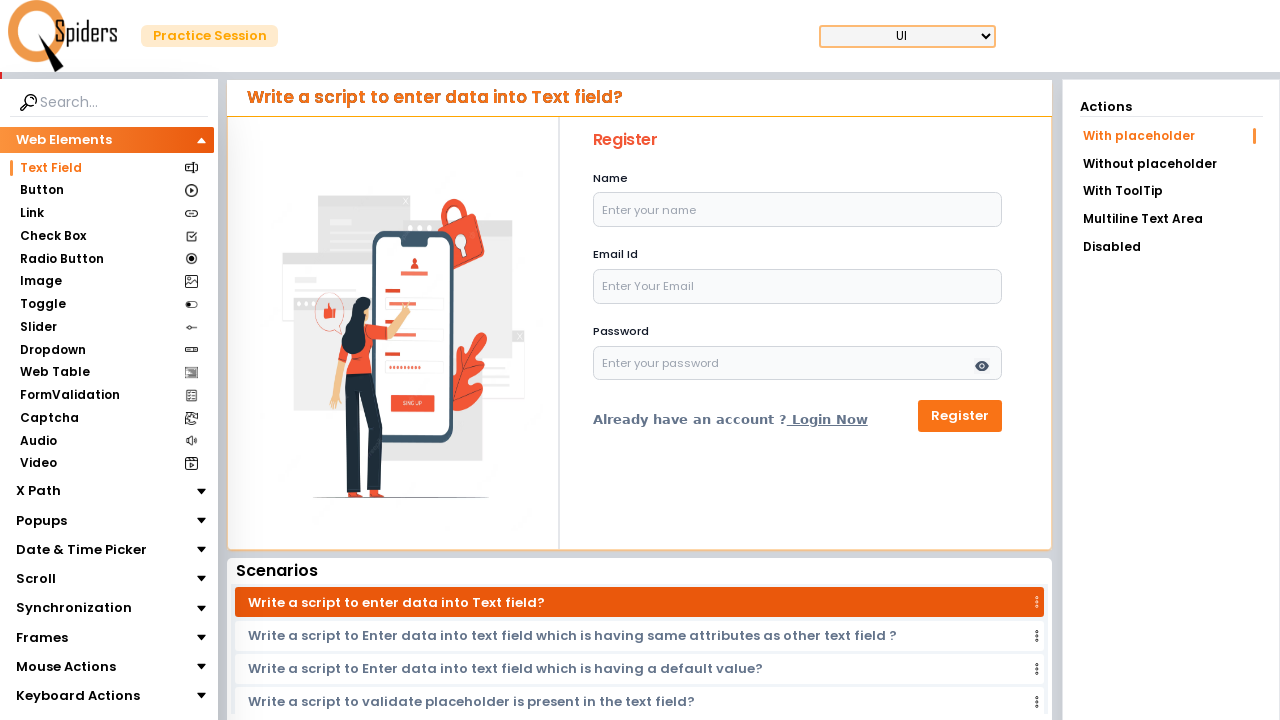

Navigated to QSpiders demo practice form
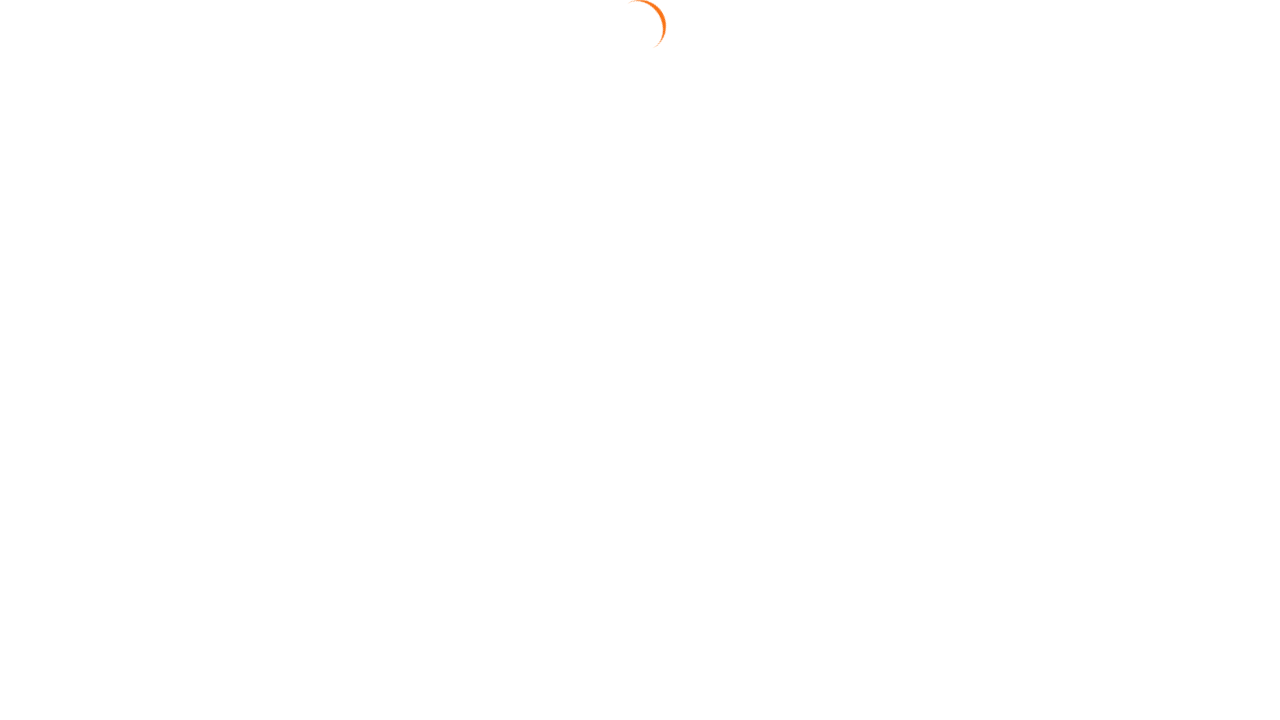

Filled name field with 'brunda' on input#name
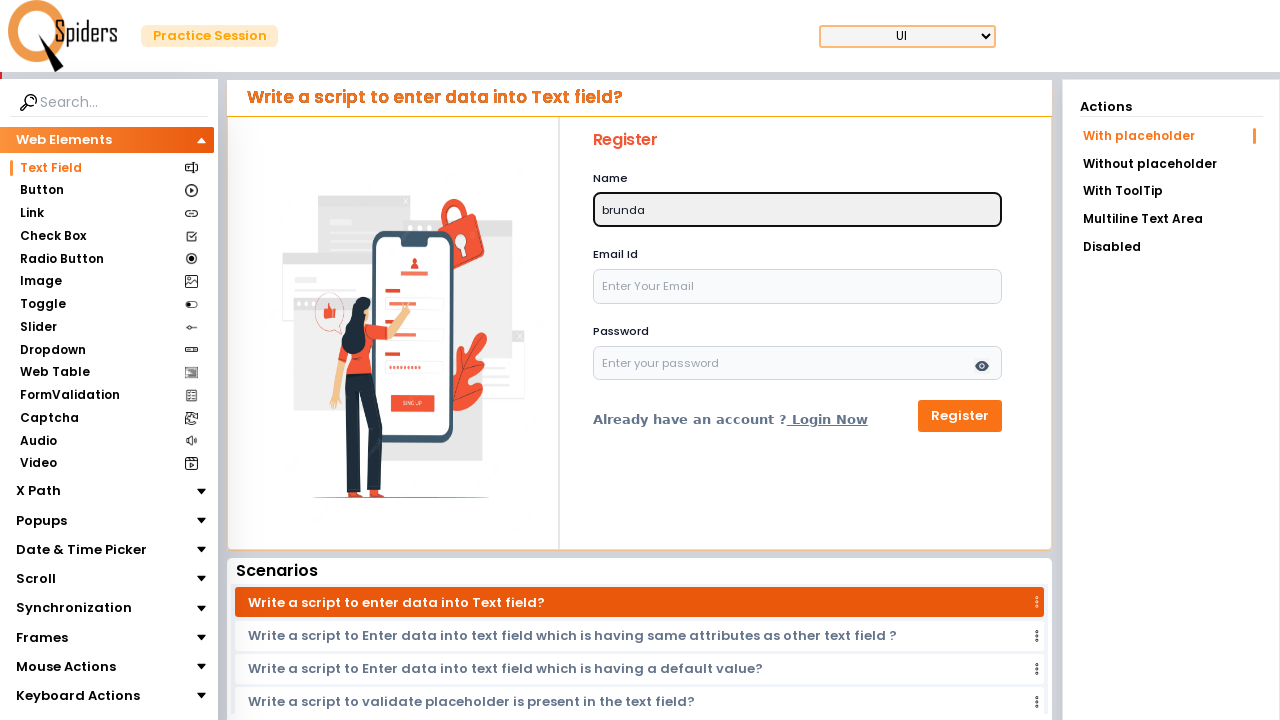

Filled email field with 'brunda@gmail.com' on input#email
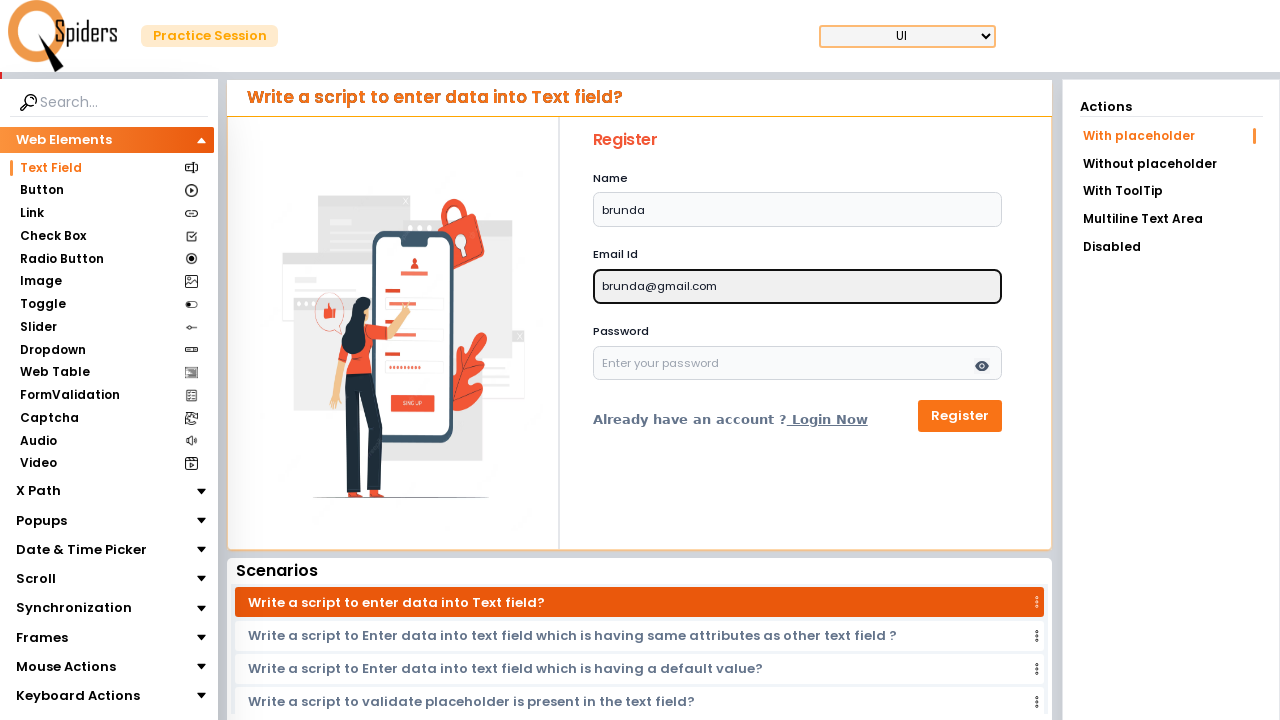

Filled password field with '123456' on input#password
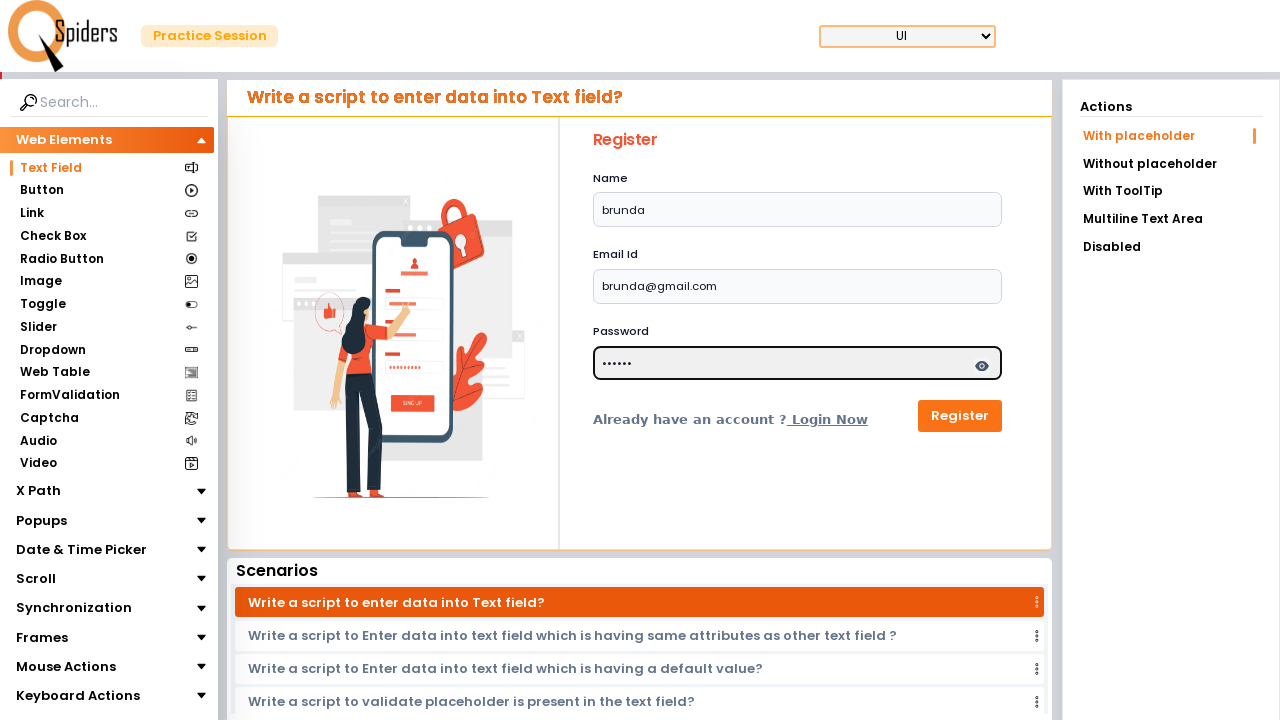

Clicked submit button to submit the form at (960, 416) on button[type='submit']
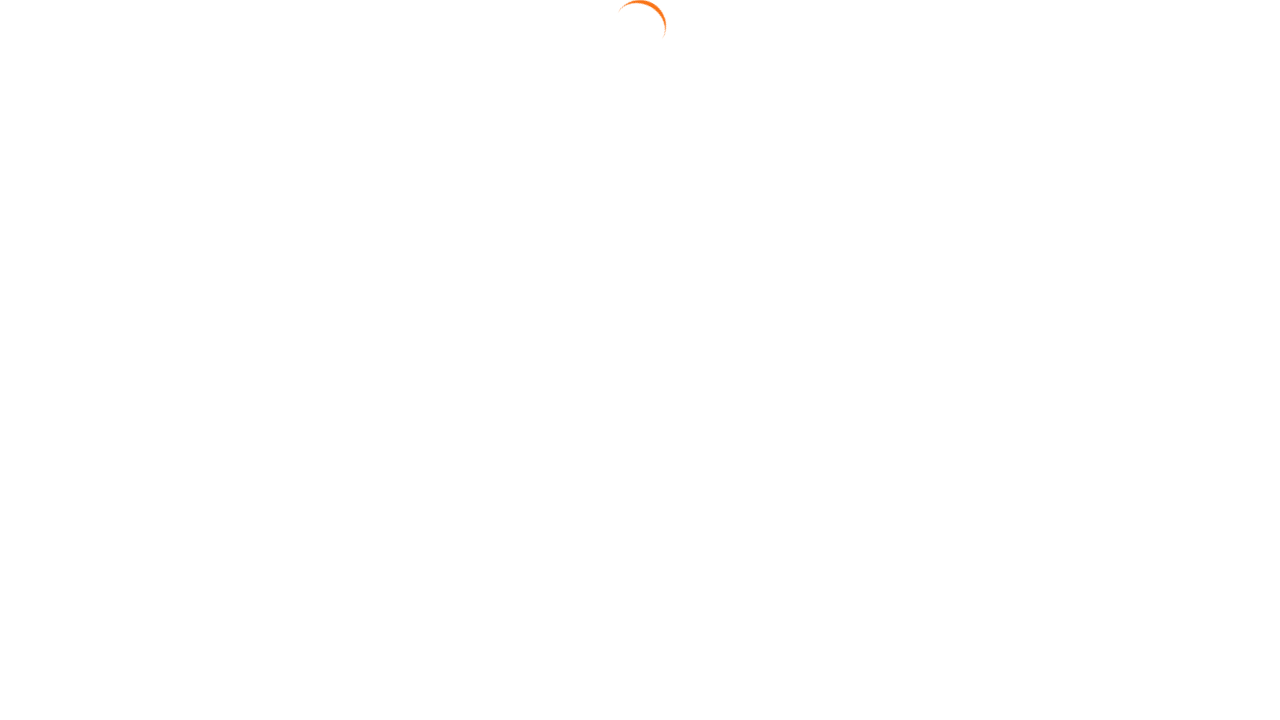

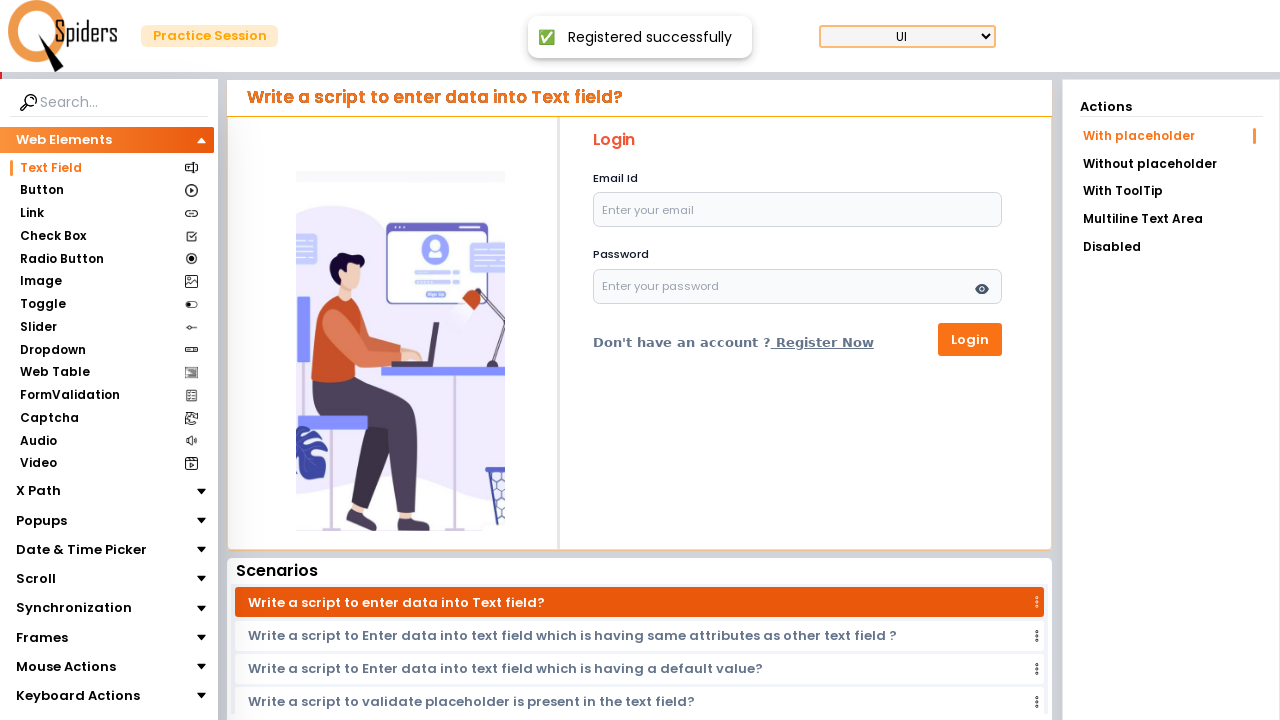